Tests broken and valid link functionality on DemoQA by clicking on both types of links and navigating back after each click

Starting URL: https://demoqa.com/broken

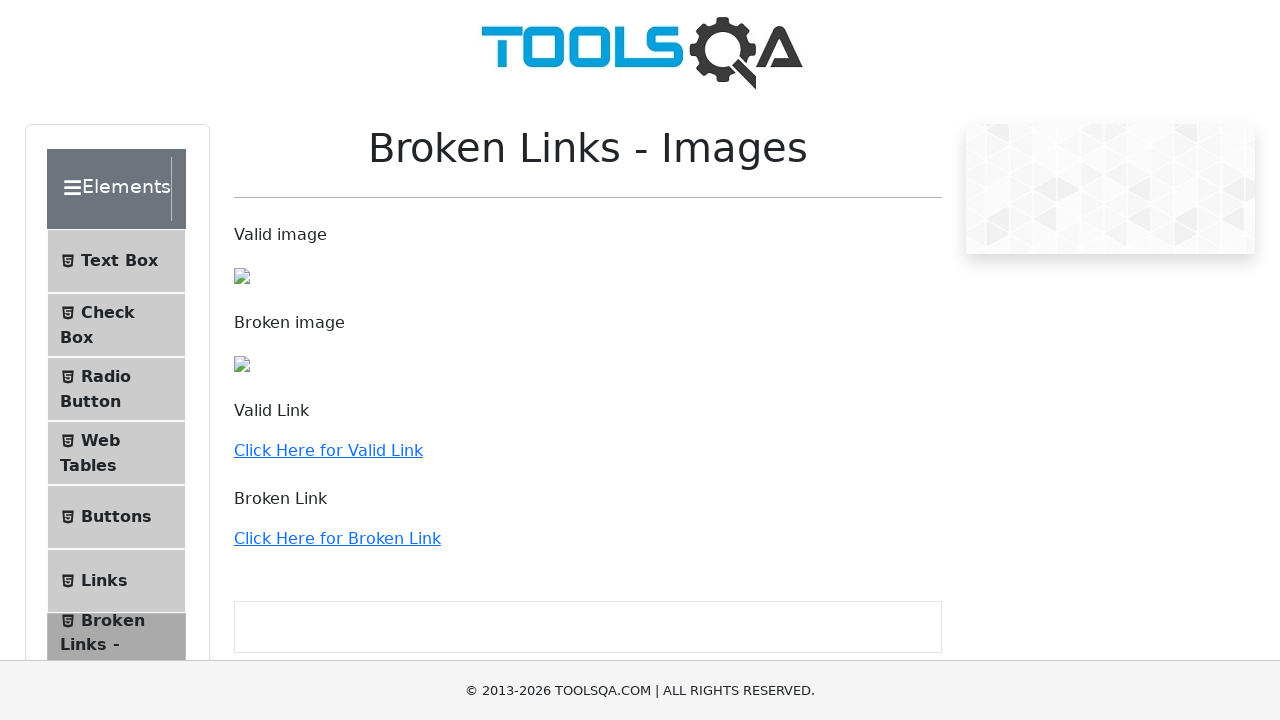

Scrolled down 200 pixels to view links
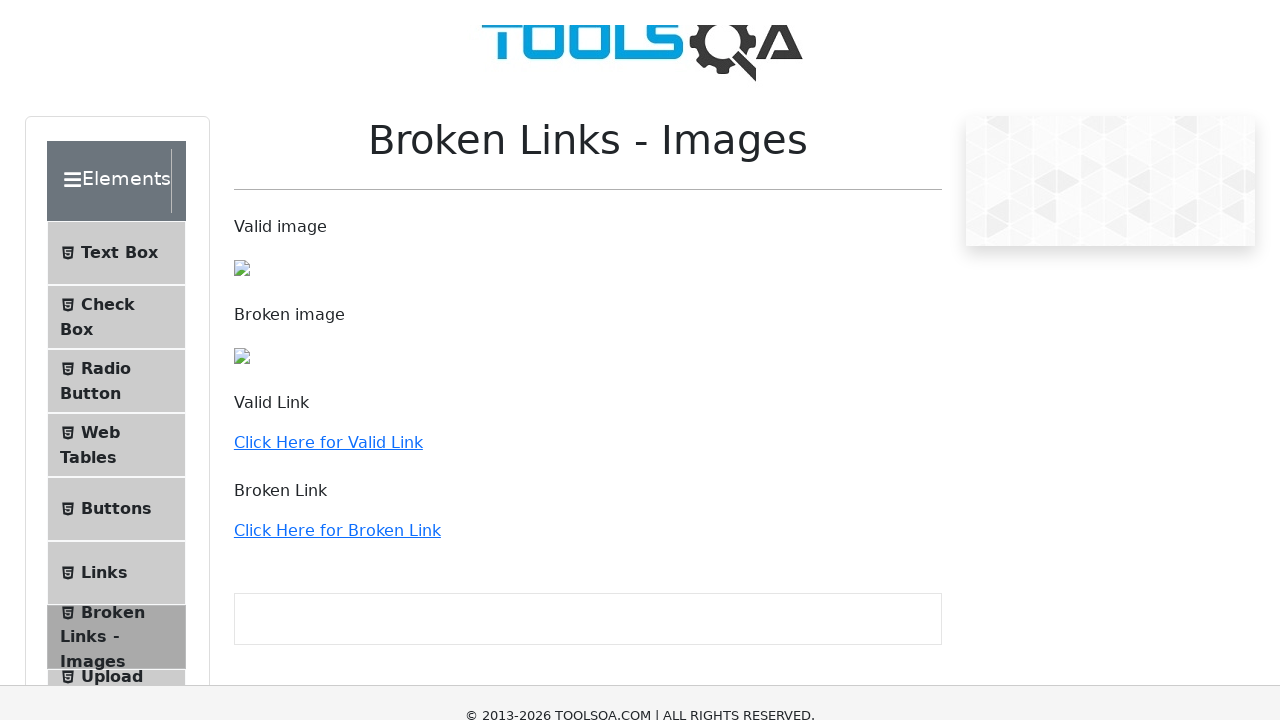

Clicked on 'Click Here for Valid Link' at (328, 250) on xpath=//div/a[text()='Click Here for Valid Link']
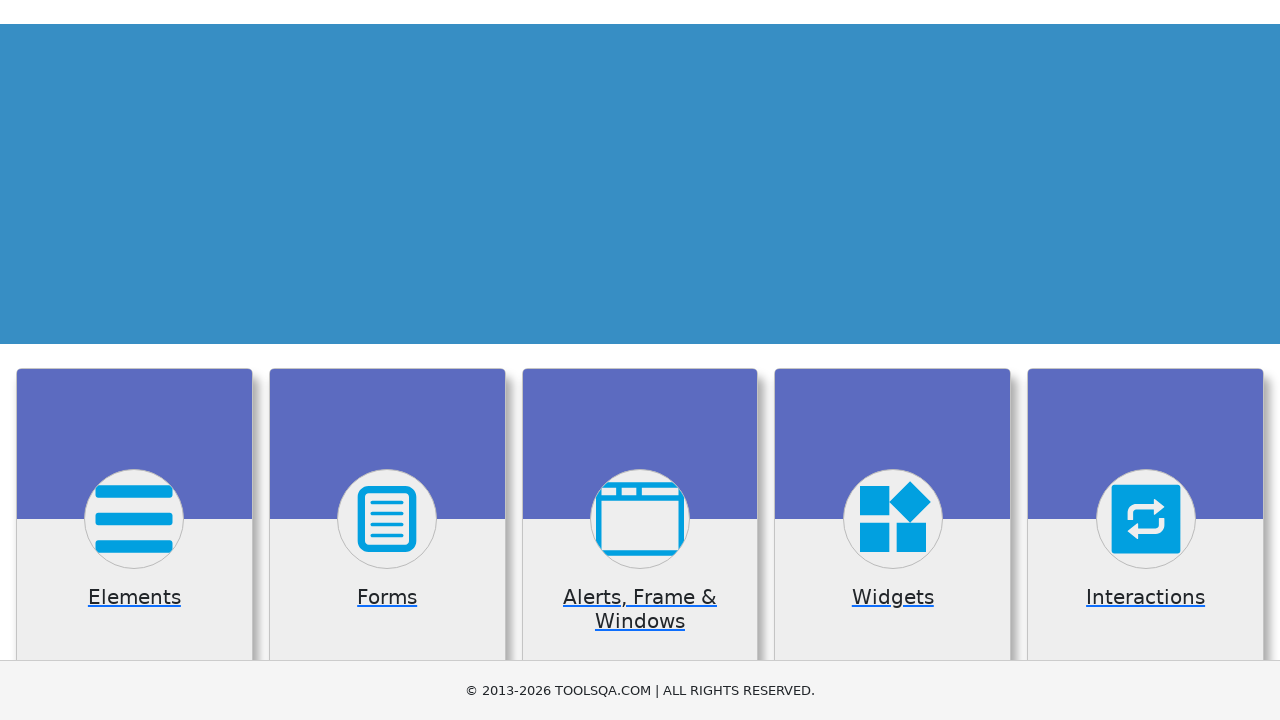

Valid link page loaded successfully
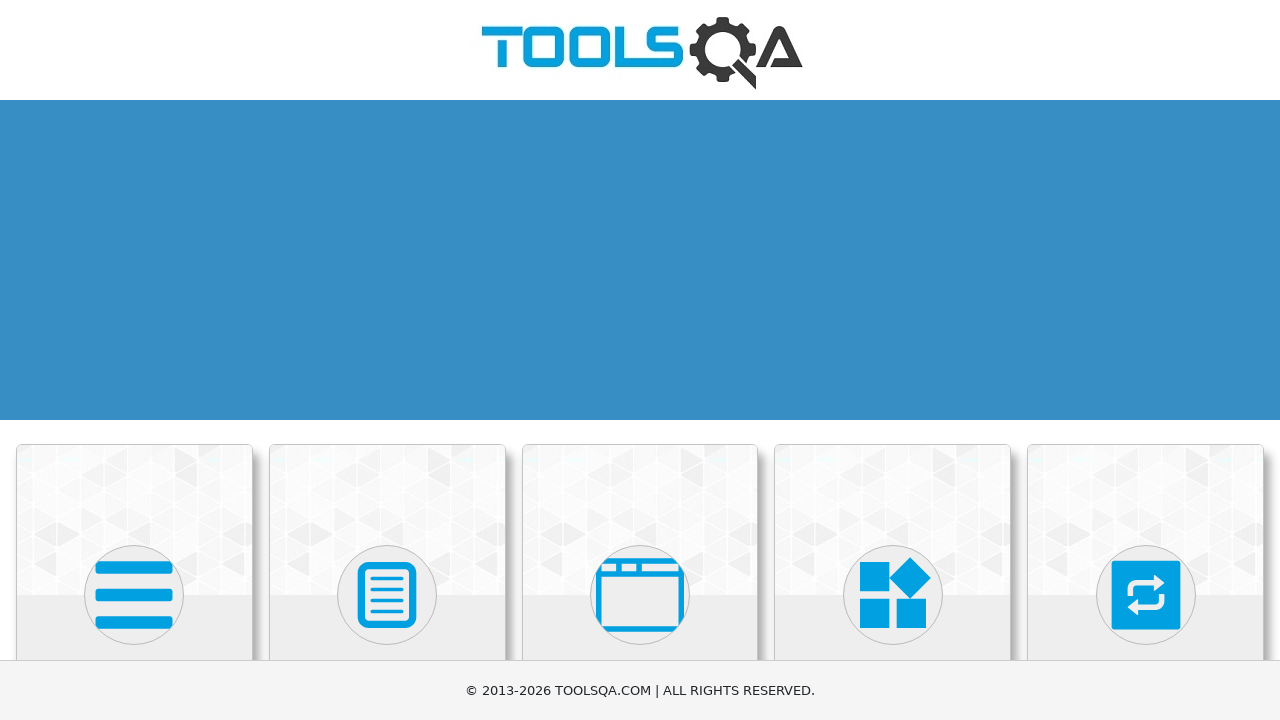

Navigated back to broken link test page
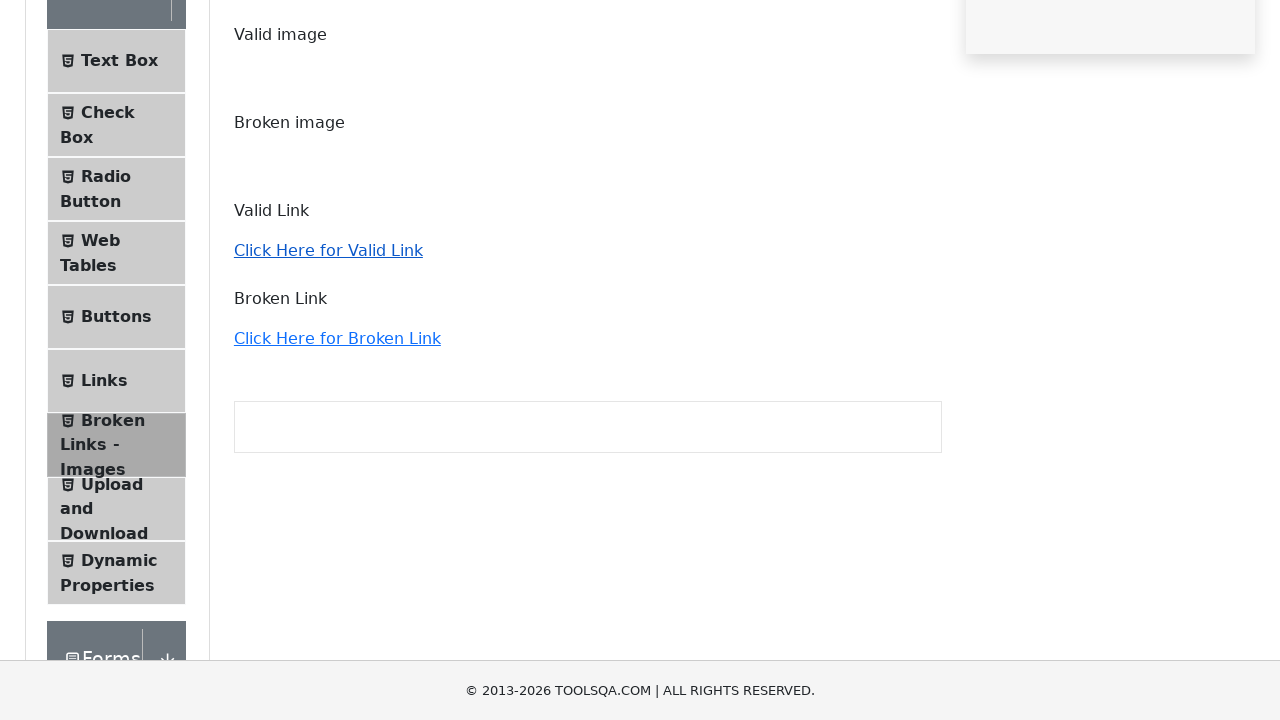

Scrolled down 290 pixels to view broken link
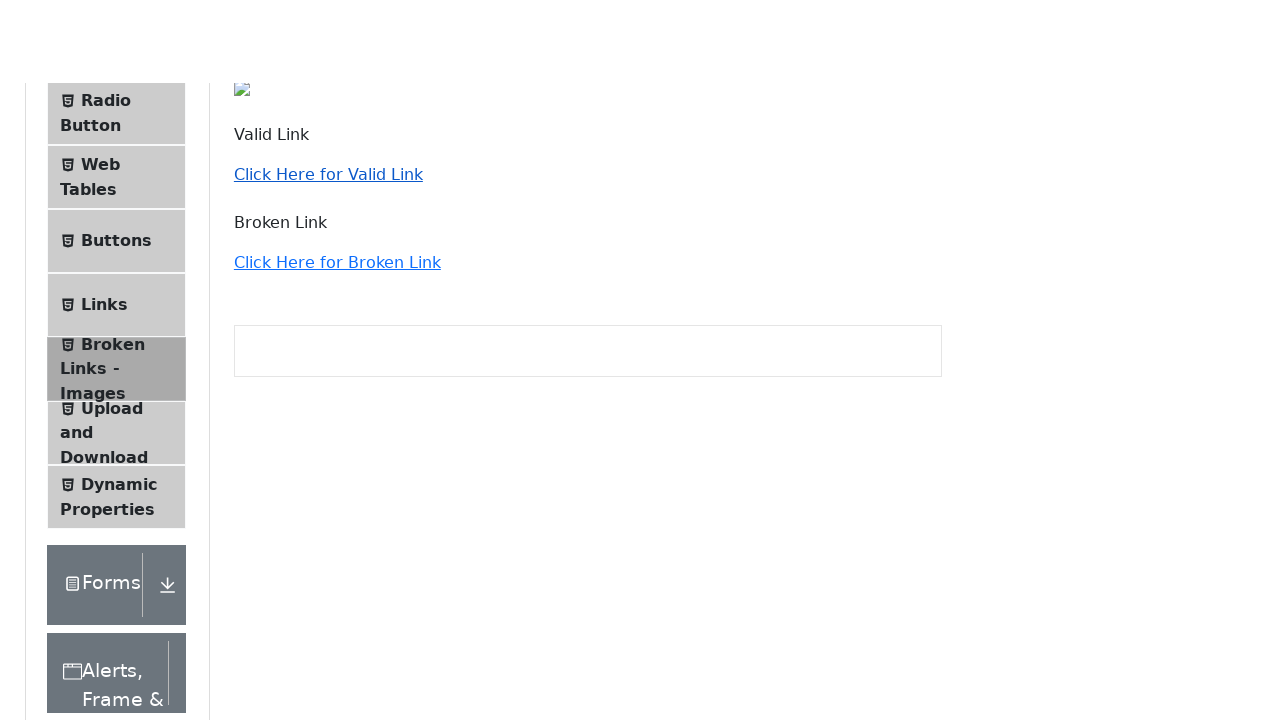

Clicked on 'Click Here for Broken Link' at (337, 48) on xpath=//div/a[text()='Click Here for Broken Link']
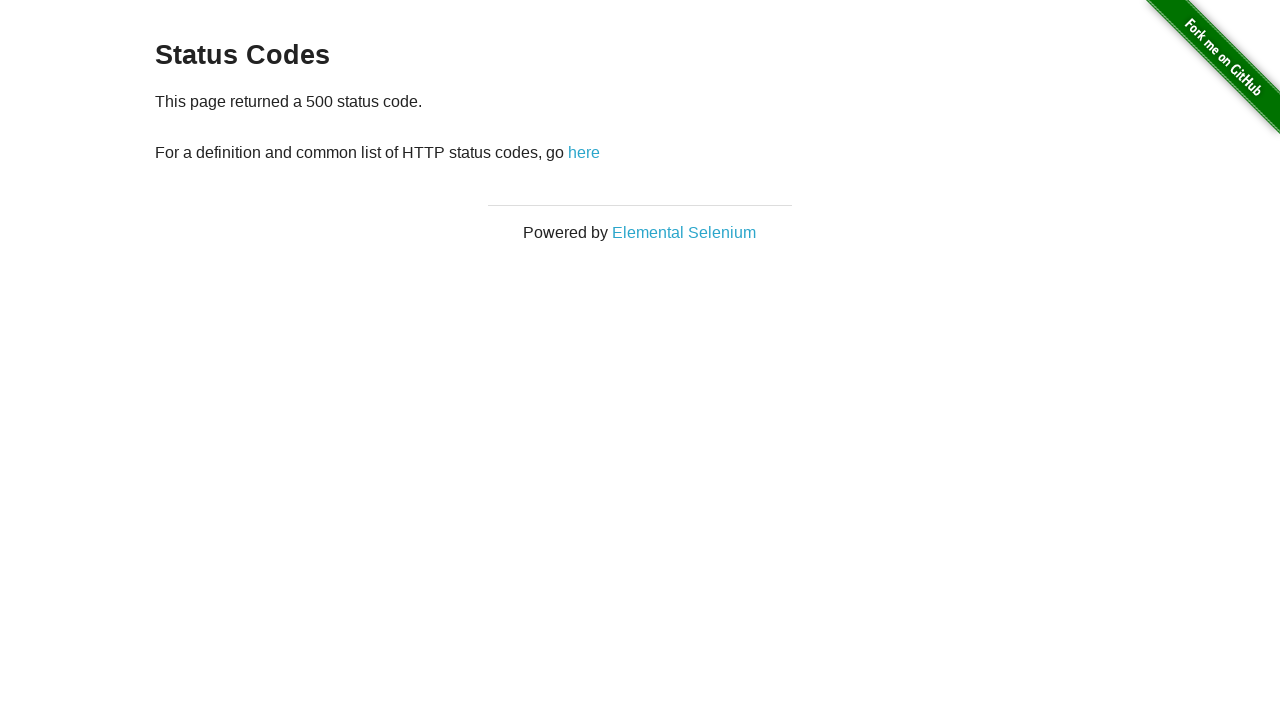

Broken link page loaded (returned 500 error)
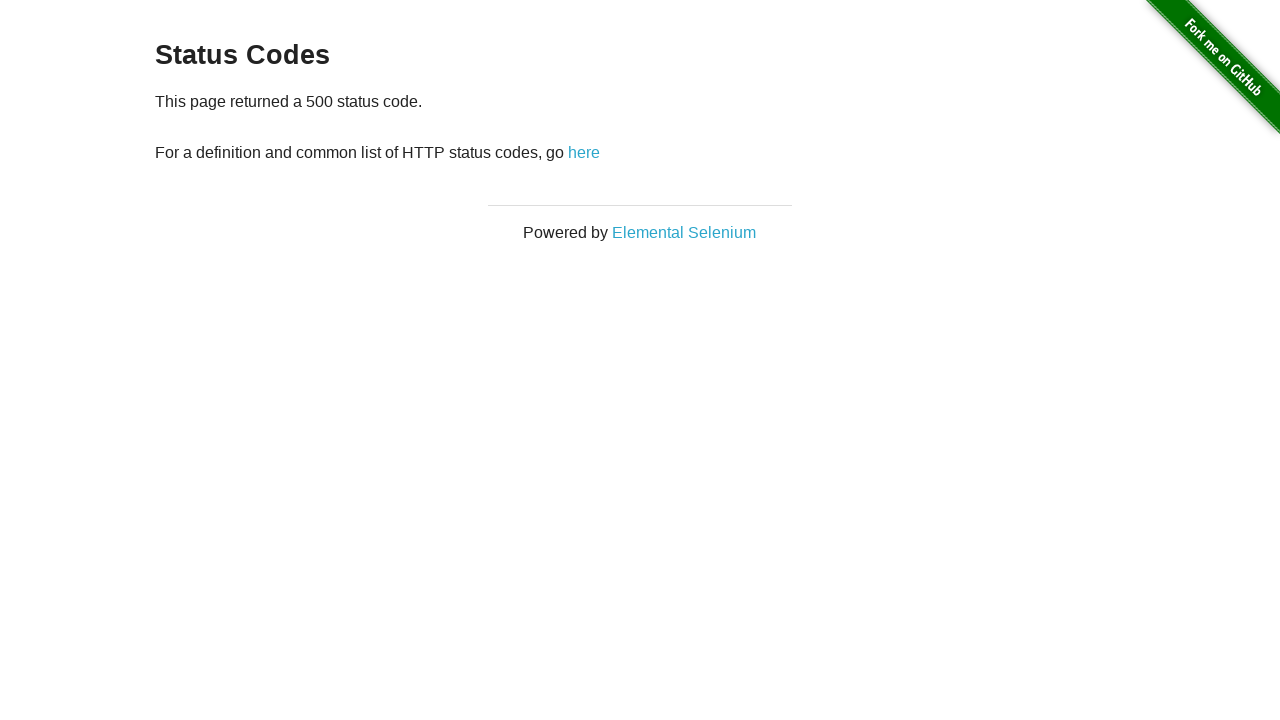

Navigated back to broken link test page
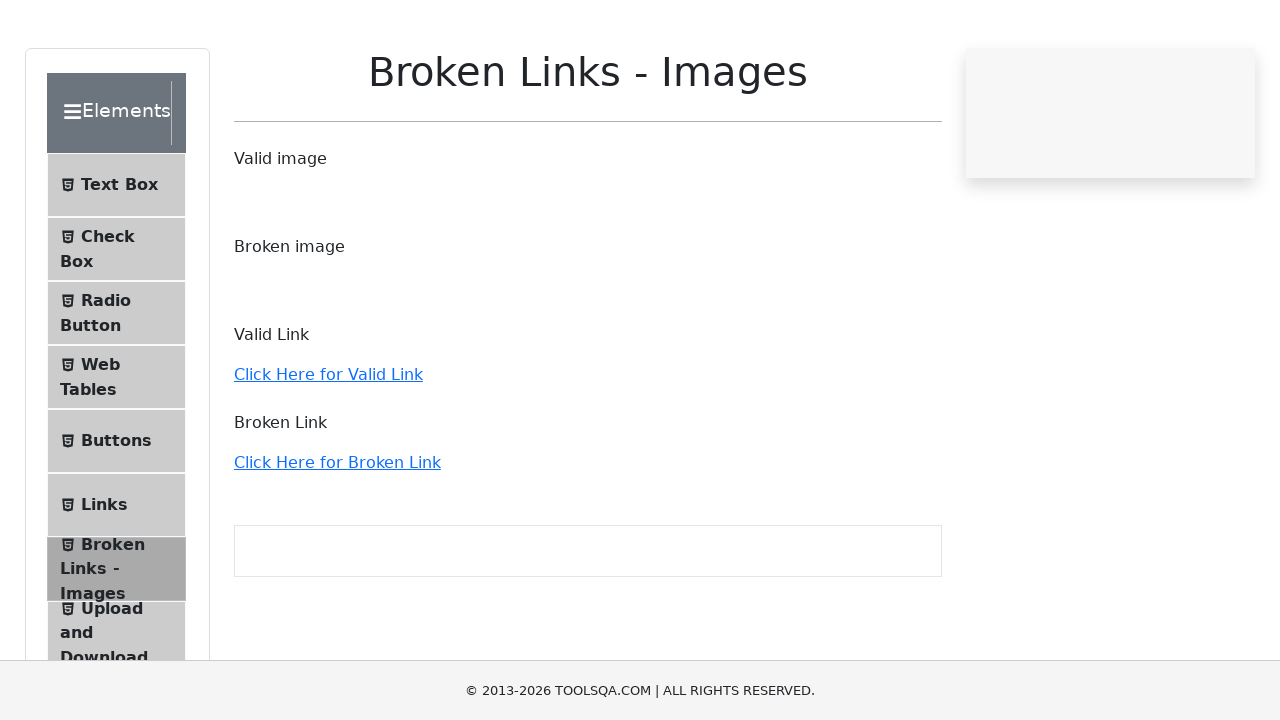

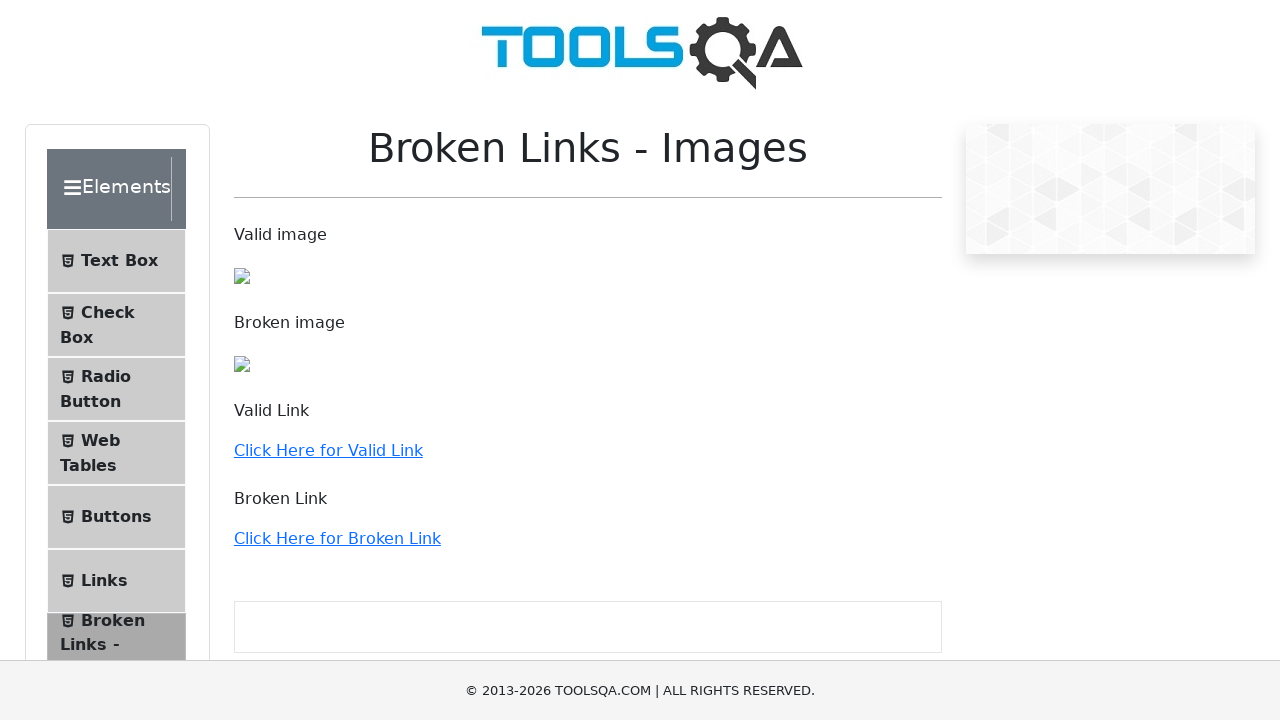